Tests that registration form shows error when password confirmation field is left empty

Starting URL: http://parabank.parasoft.com/

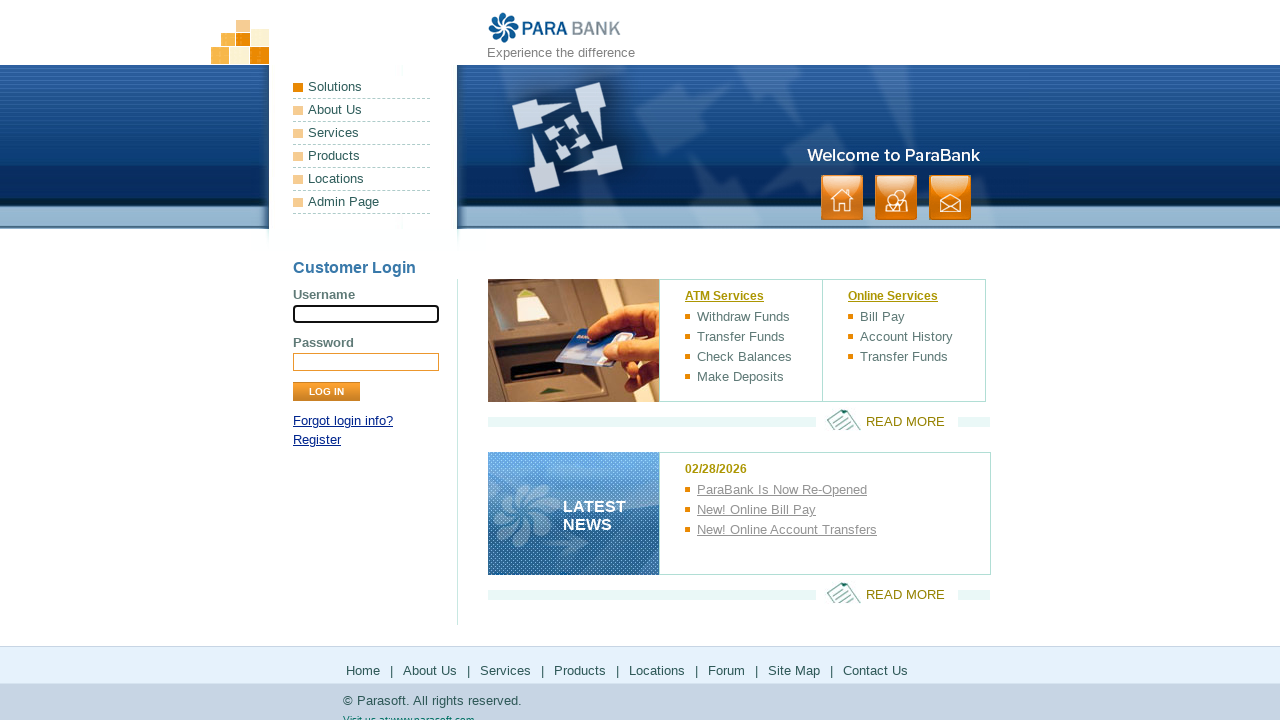

Clicked Register link at (317, 440) on xpath=//div[@id='loginPanel']/p[last()]/a
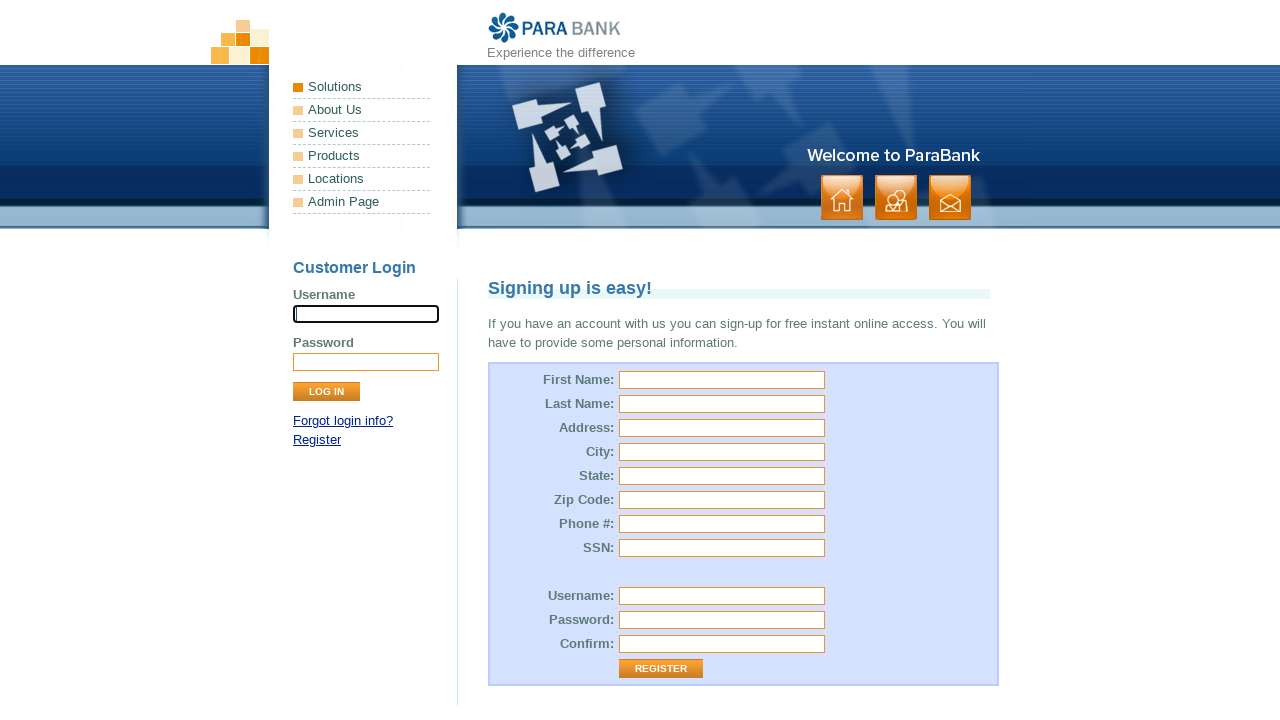

Filled first name field with 'Adam' on #customer\.firstName
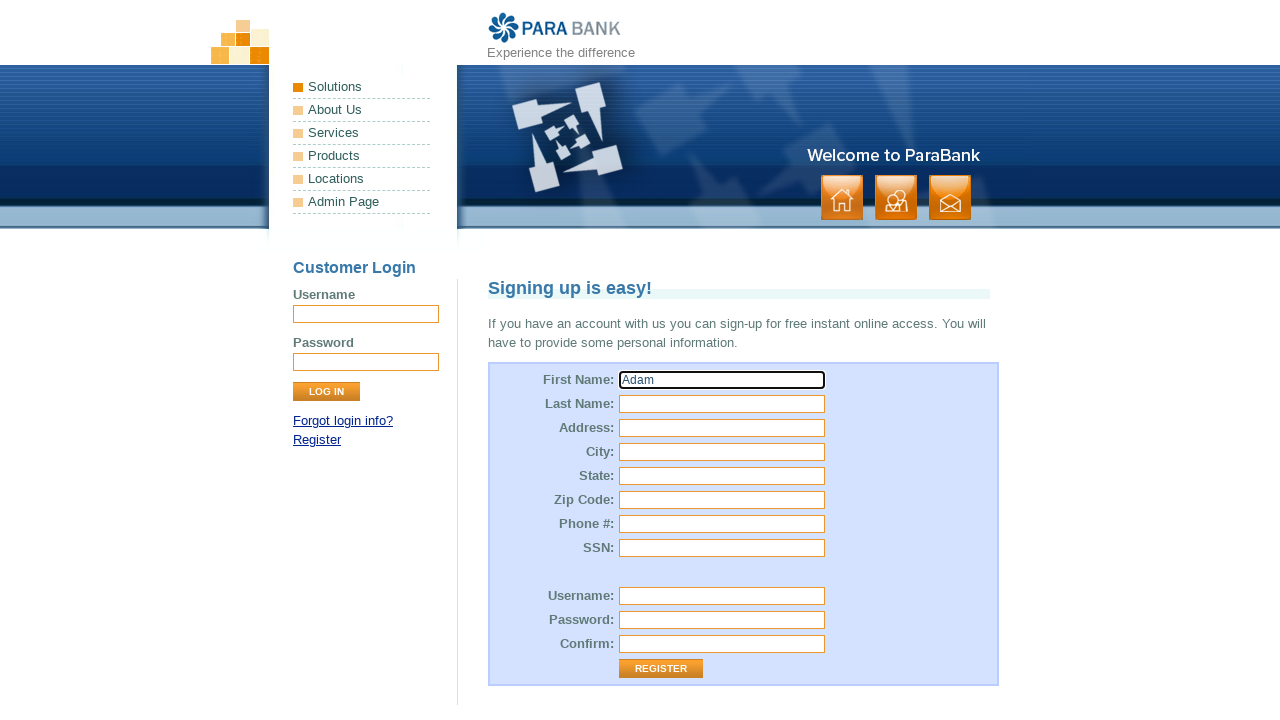

Filled last name field with 'Moskal' on #customer\.lastName
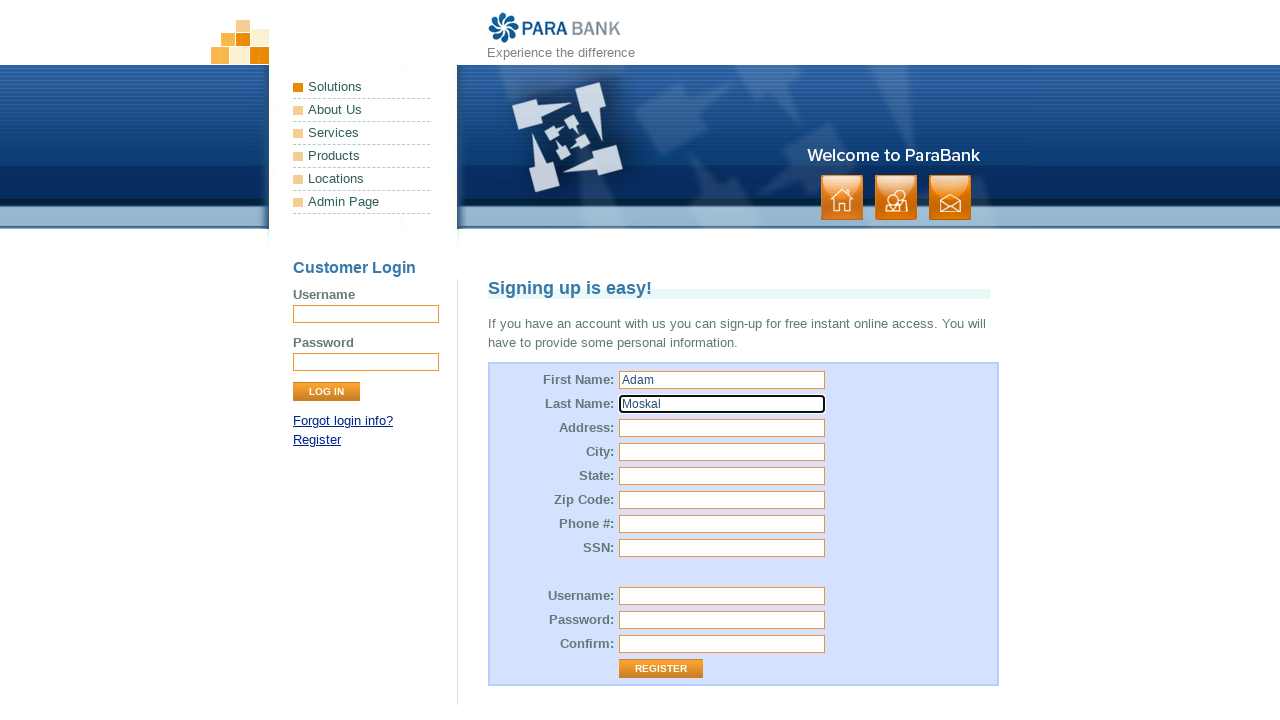

Filled street address field with '2 Pulku Lotniczego' on #customer\.address\.street
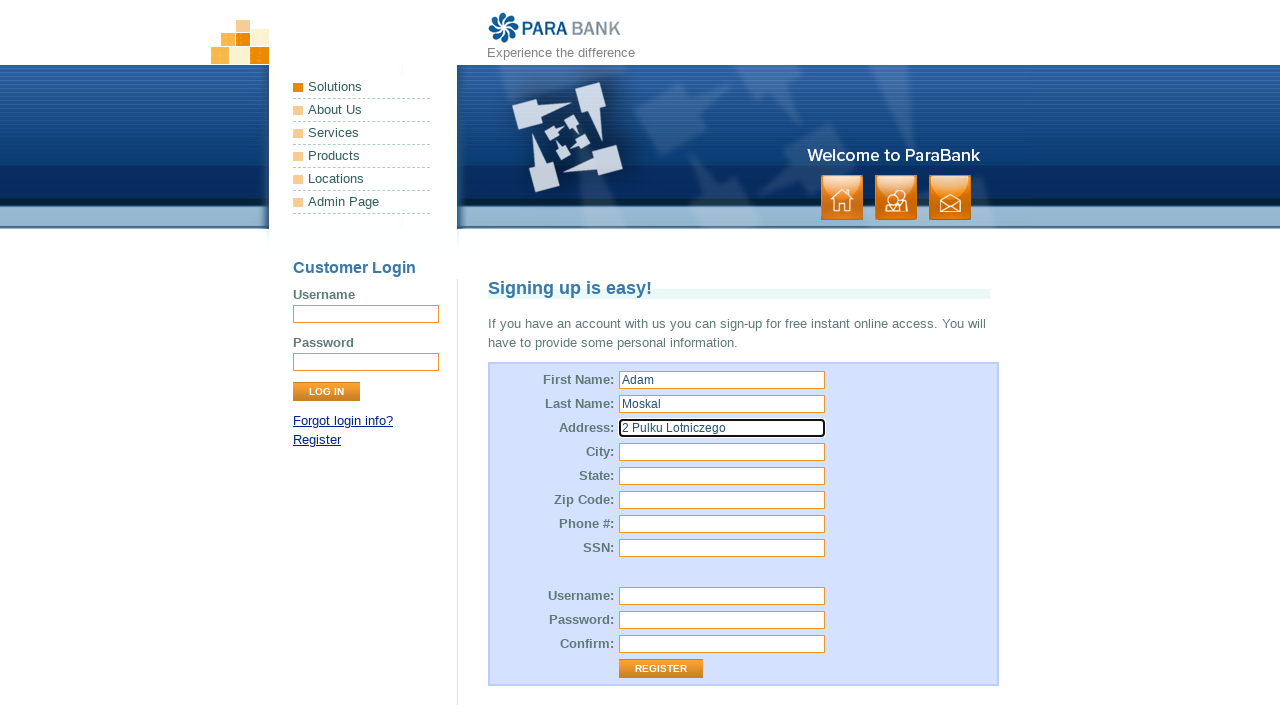

Filled city field with 'Krakow' on #customer\.address\.city
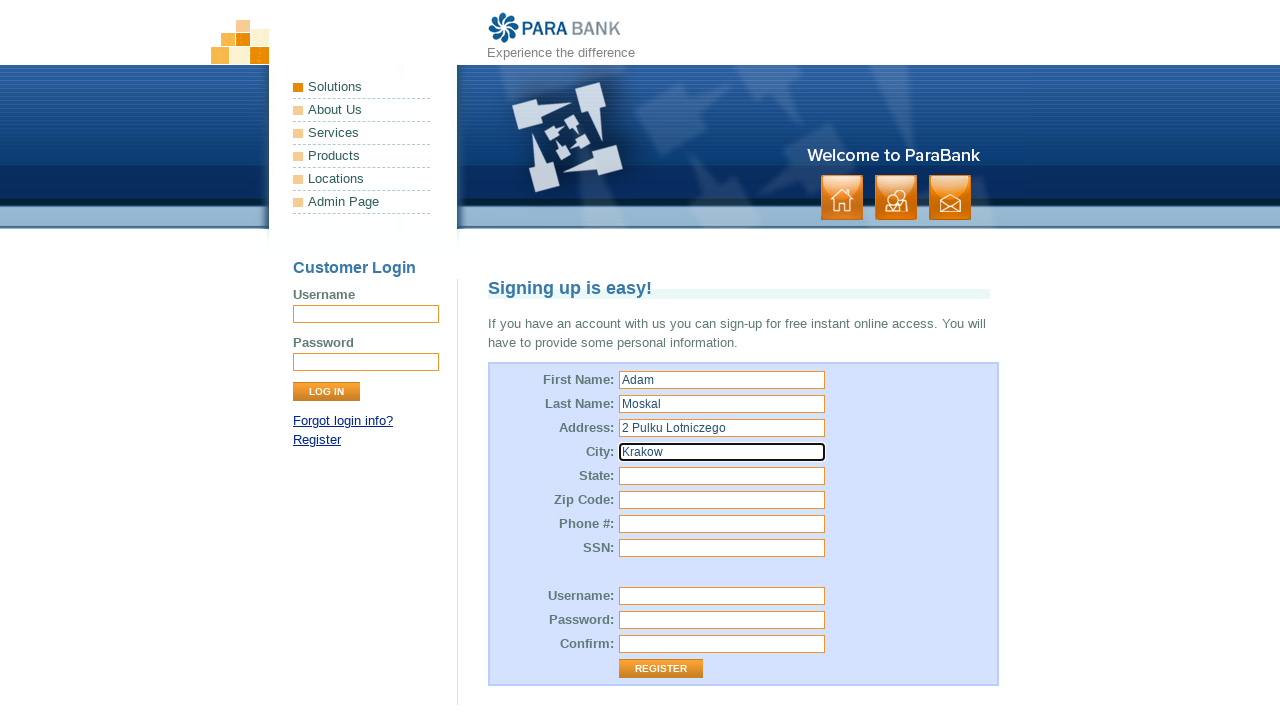

Filled state field with 'Malopolska' on #customer\.address\.state
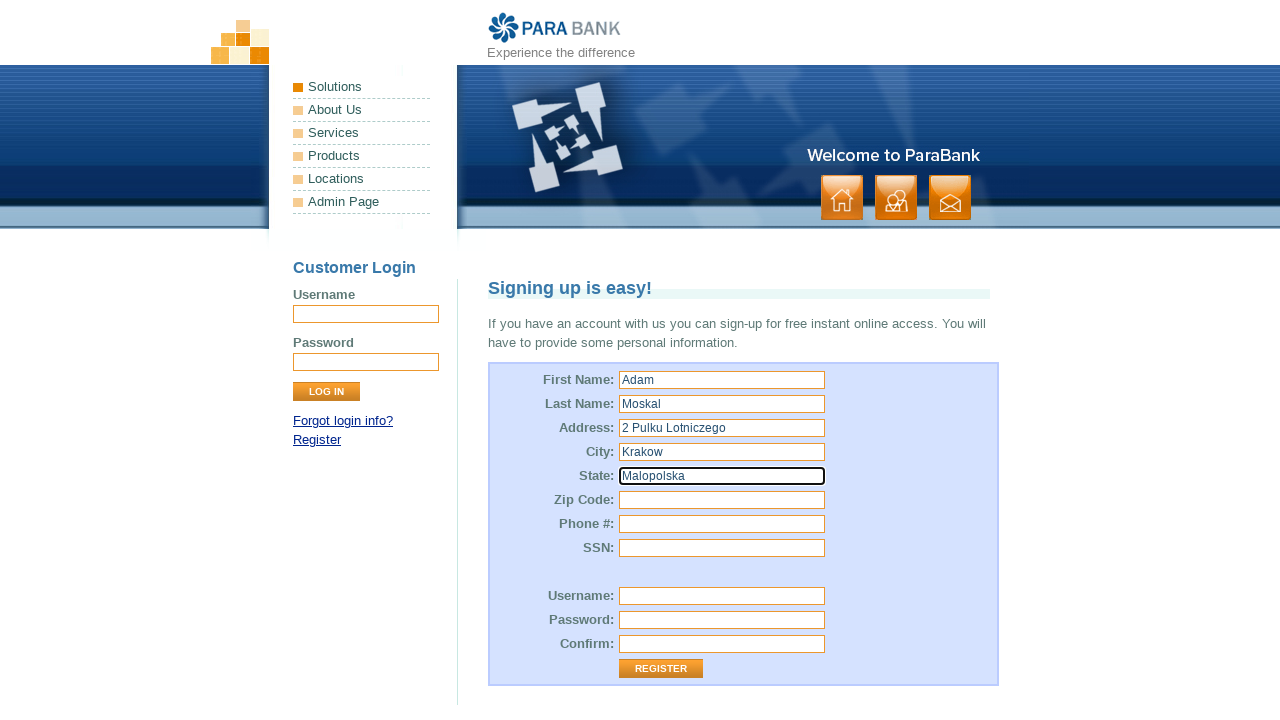

Filled zip code field with '00-111' on #customer\.address\.zipCode
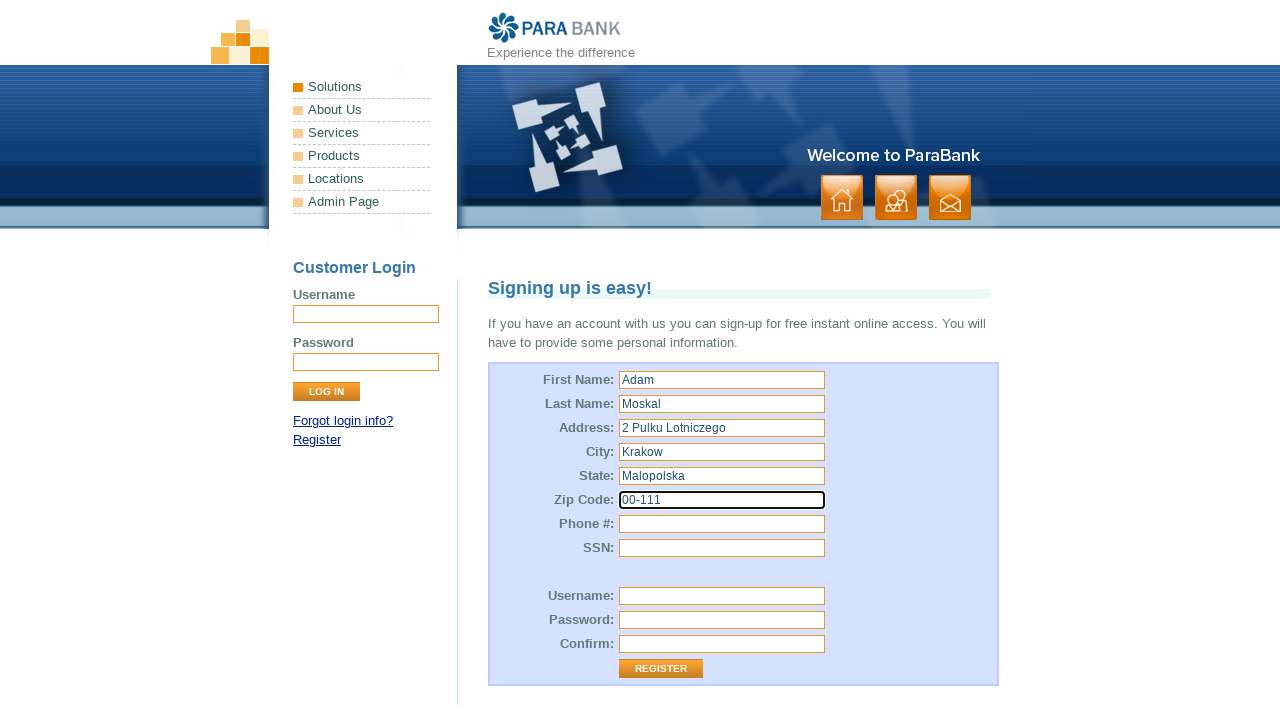

Filled phone number field with '111 222 333' on #customer\.phoneNumber
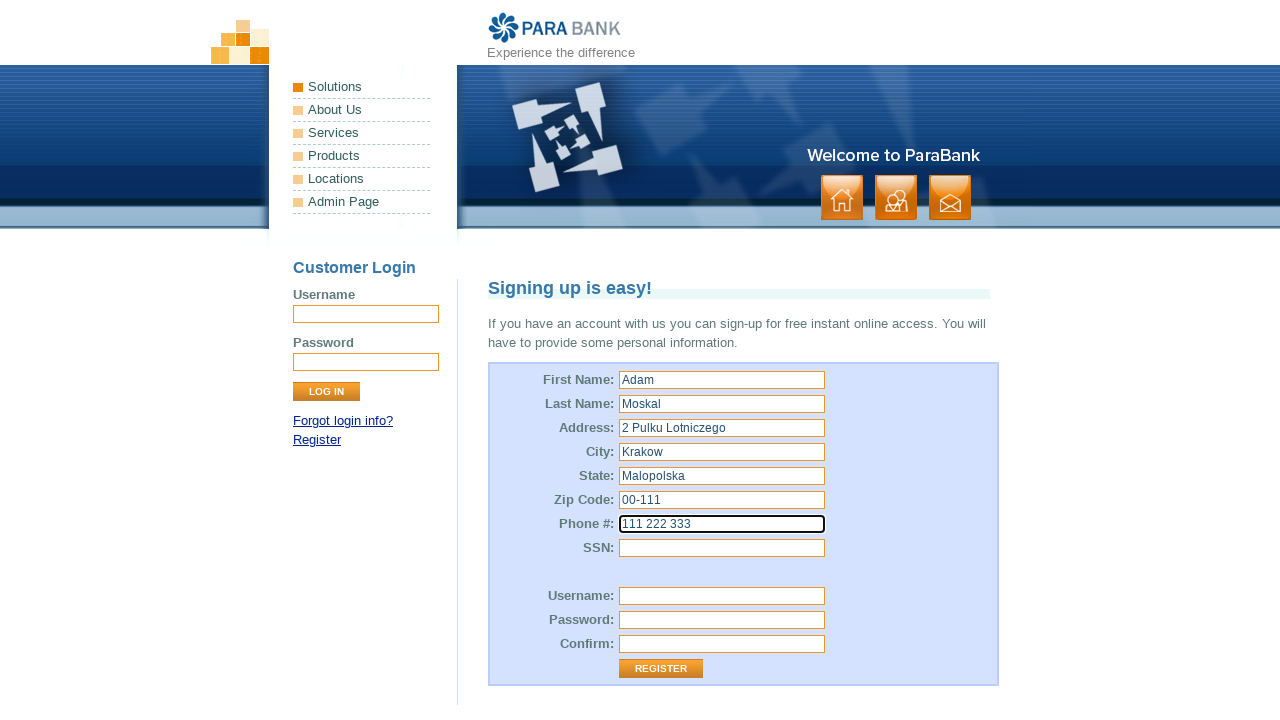

Filled SSN field with '06' on #customer\.ssn
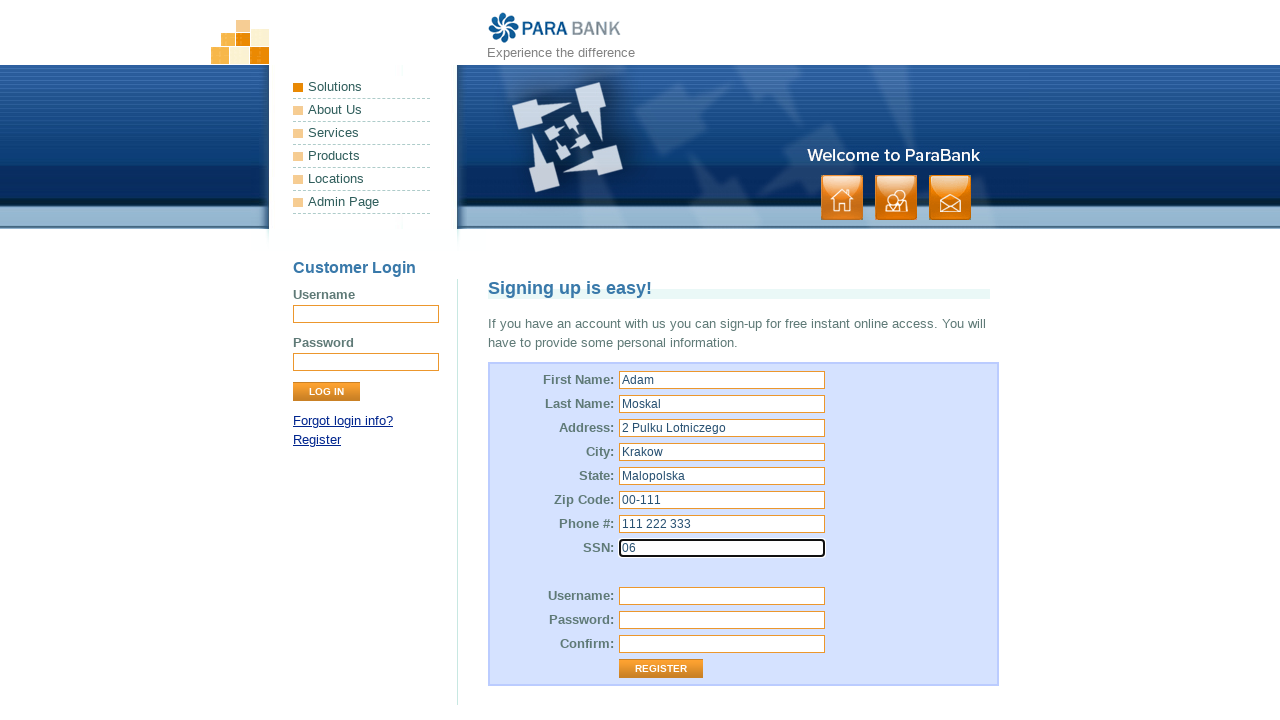

Filled username field with '09655423' on #customer\.username
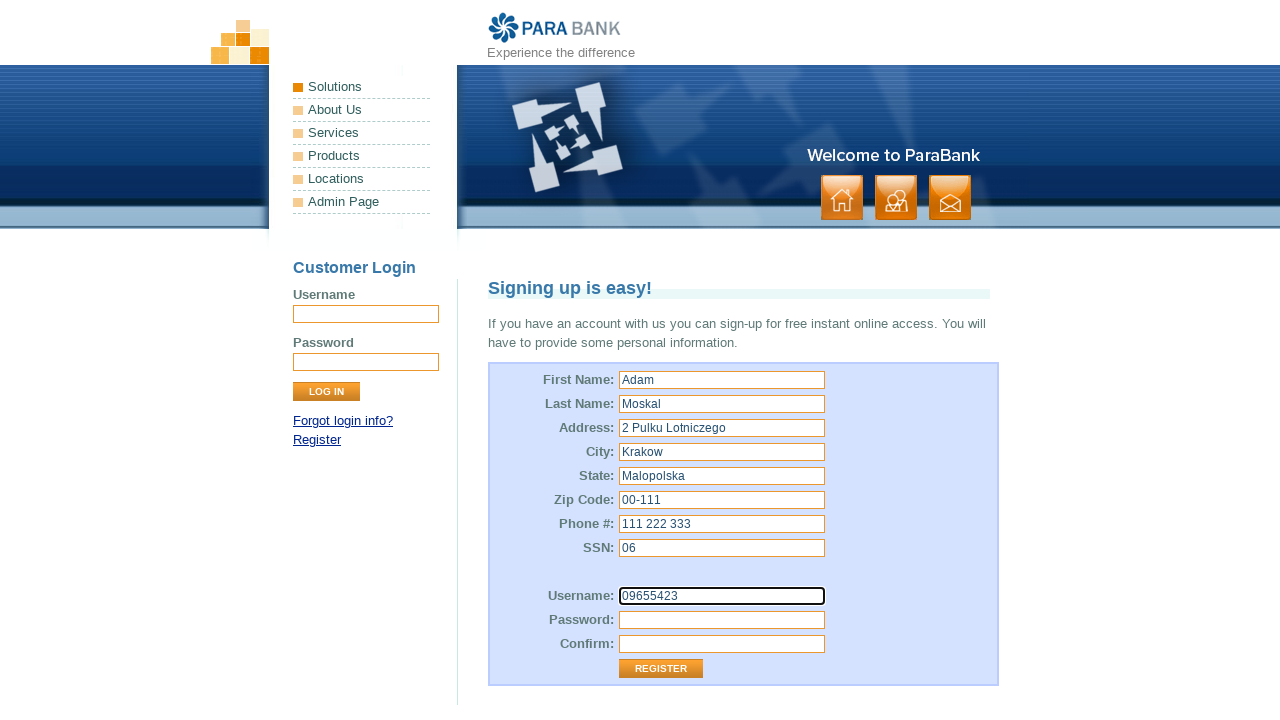

Filled password field with 'NoweAlaMaPsa123' on #customer\.password
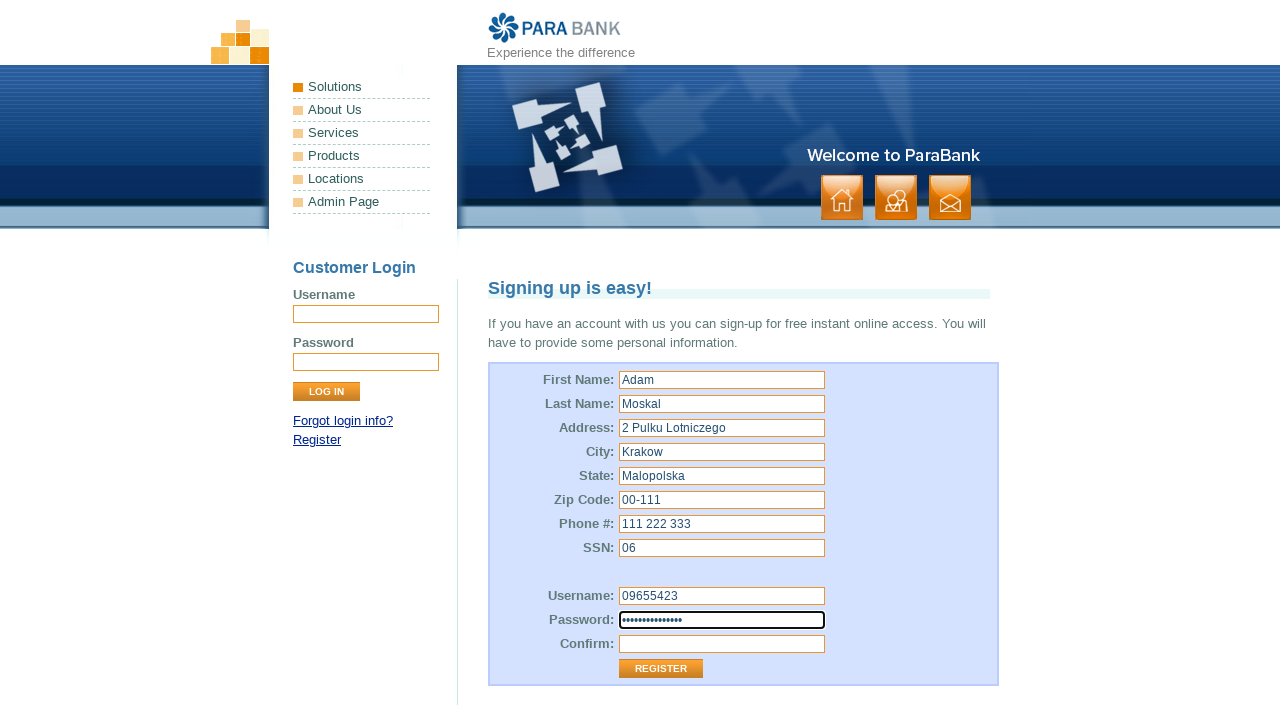

Clicked Register button without filling password confirmation field at (661, 669) on xpath=//input[@value='Register']
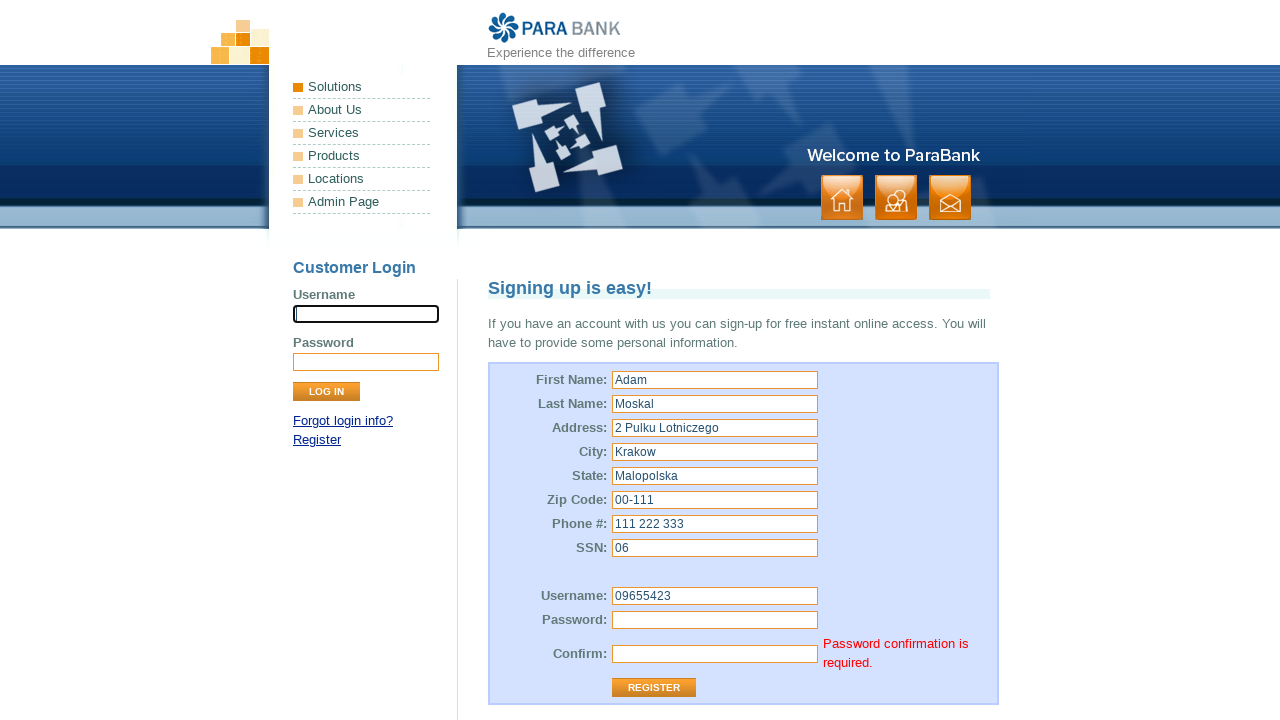

Password confirmation error message appeared
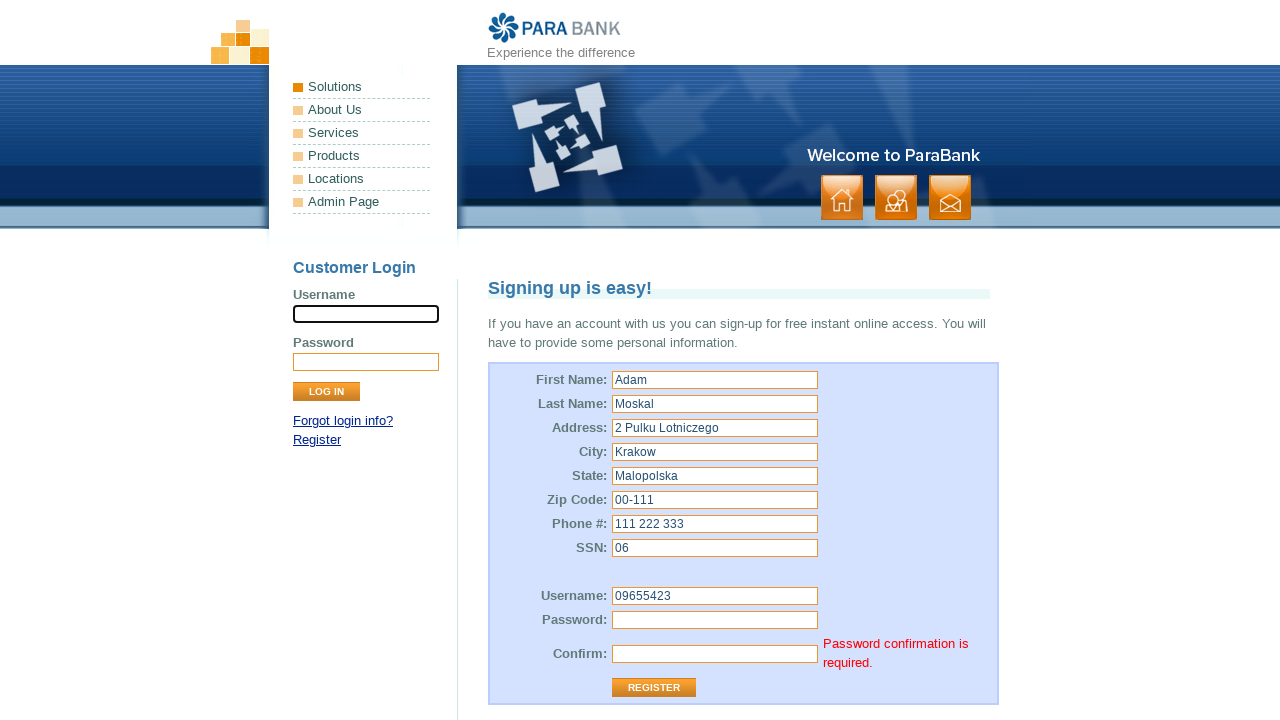

Verified error message text is 'Password confirmation is required.'
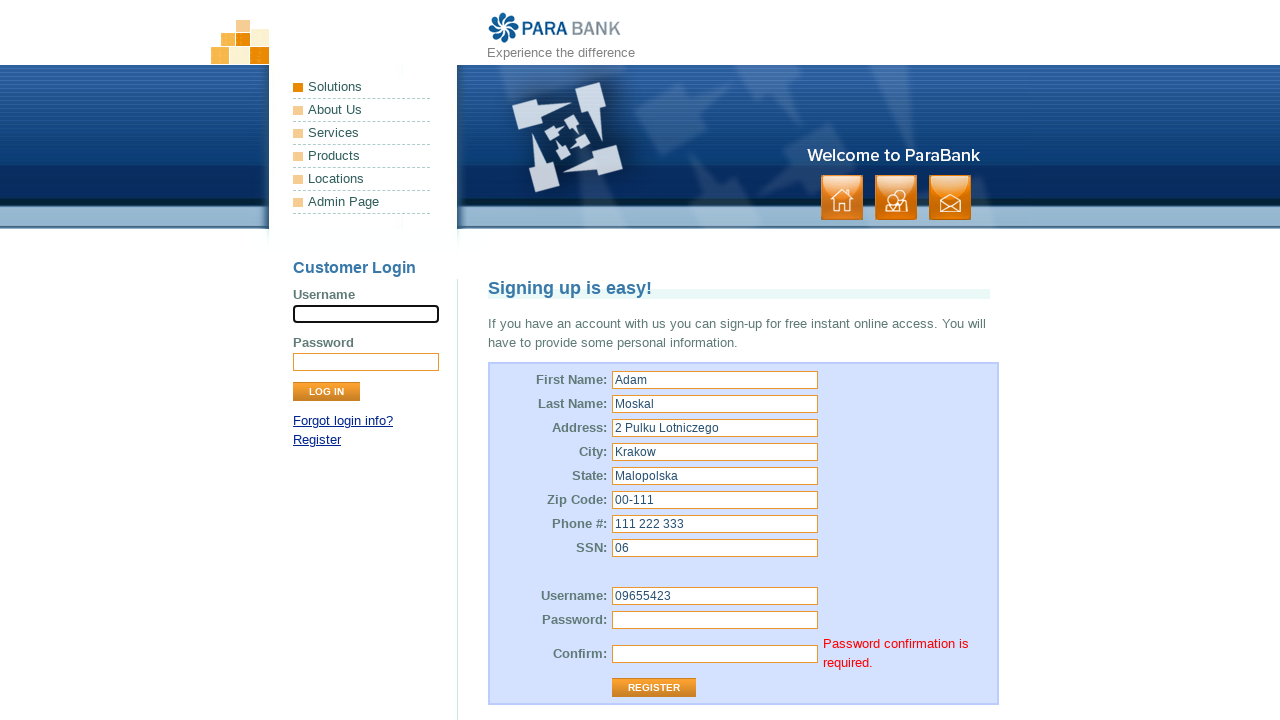

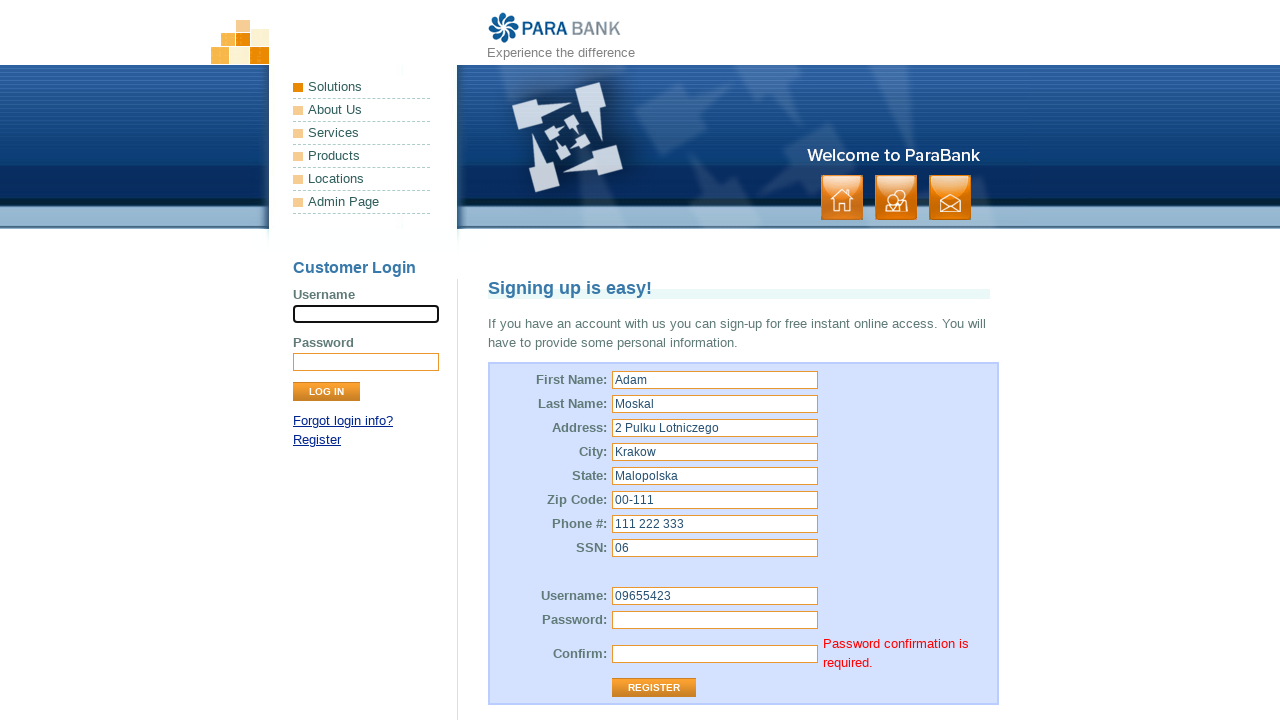